Tests form validation by entering password without username and checking error message

Starting URL: http://uitestingplayground.com/sampleapp

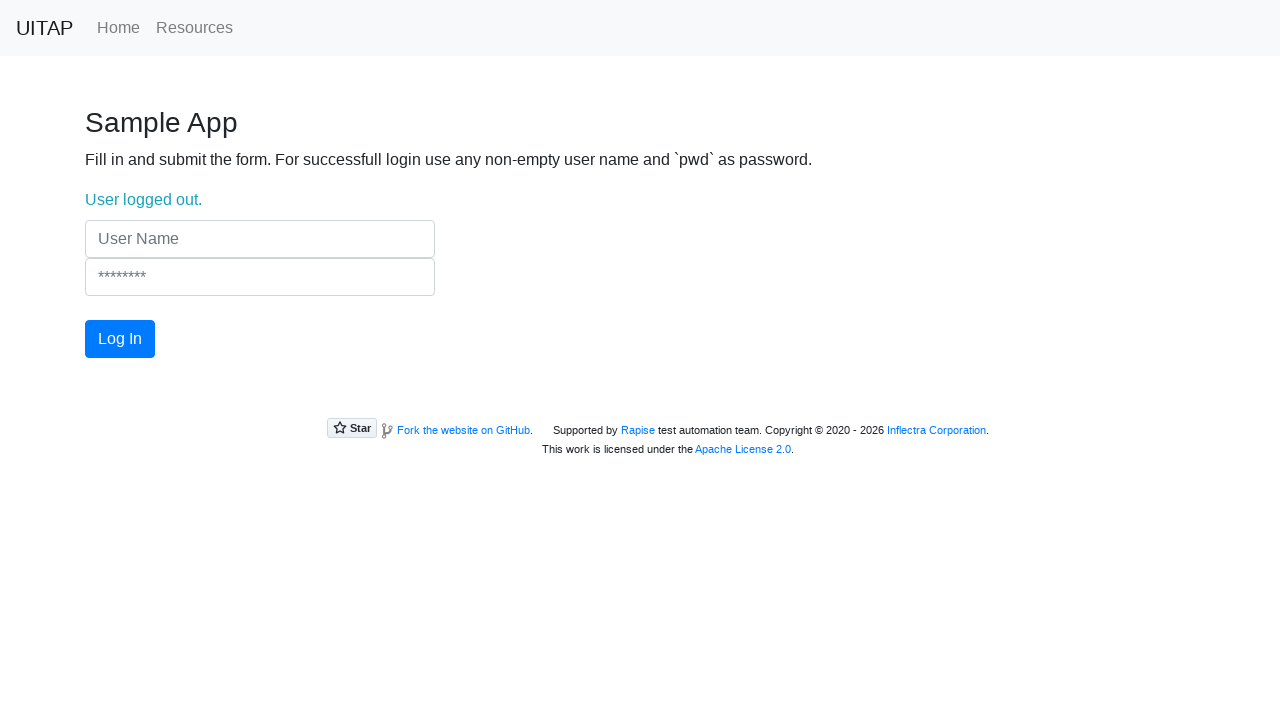

Filled password field with 'pwd' without entering username on input[placeholder='********']
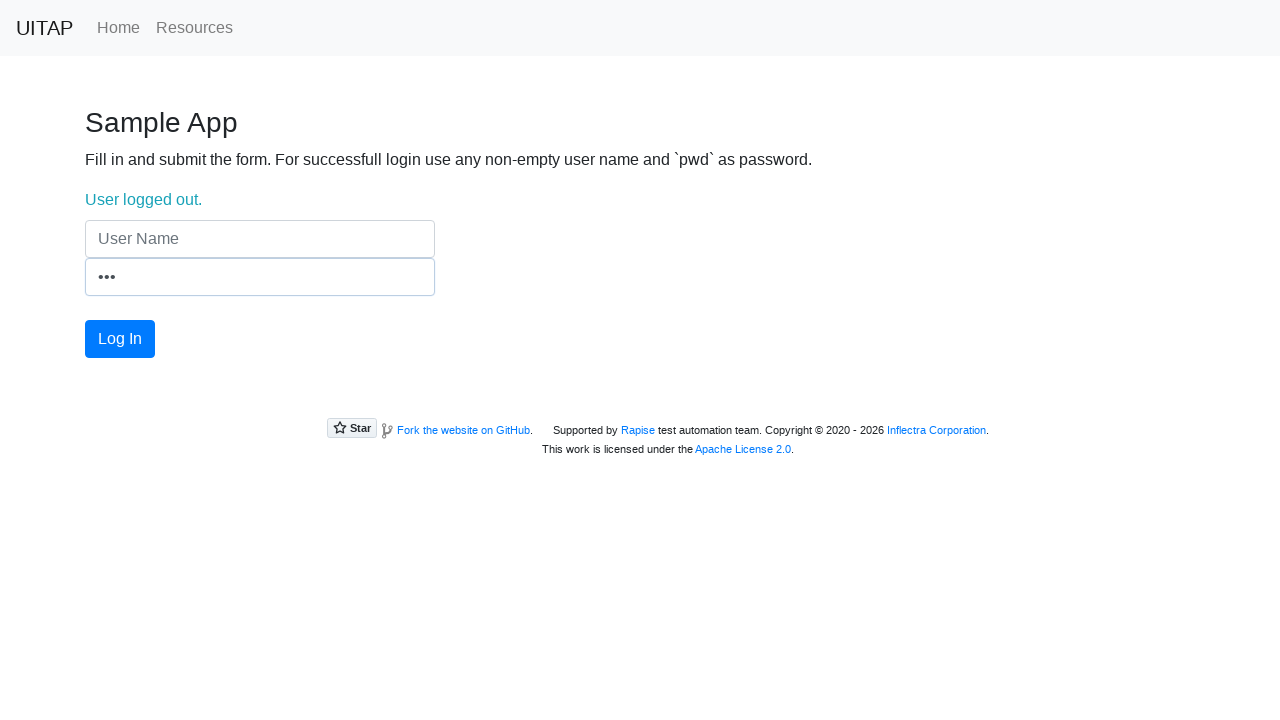

Clicked login button at (120, 339) on #login
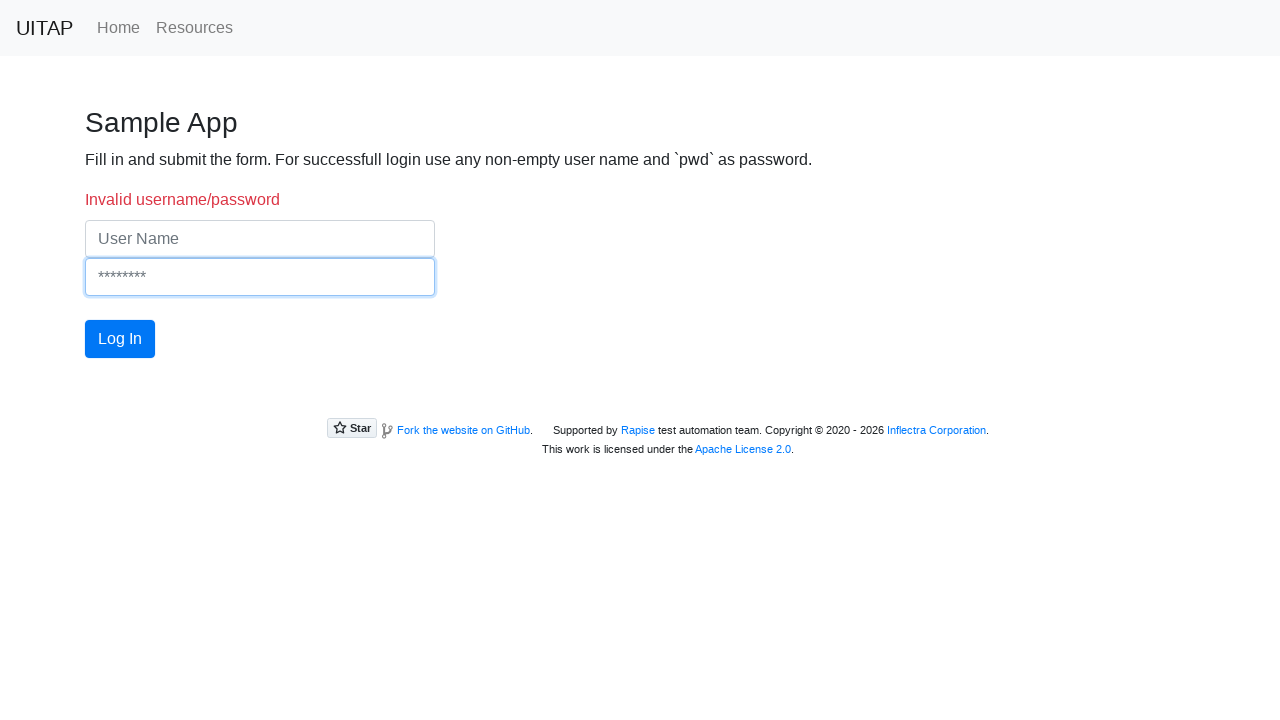

Login status message appeared, showing form validation error
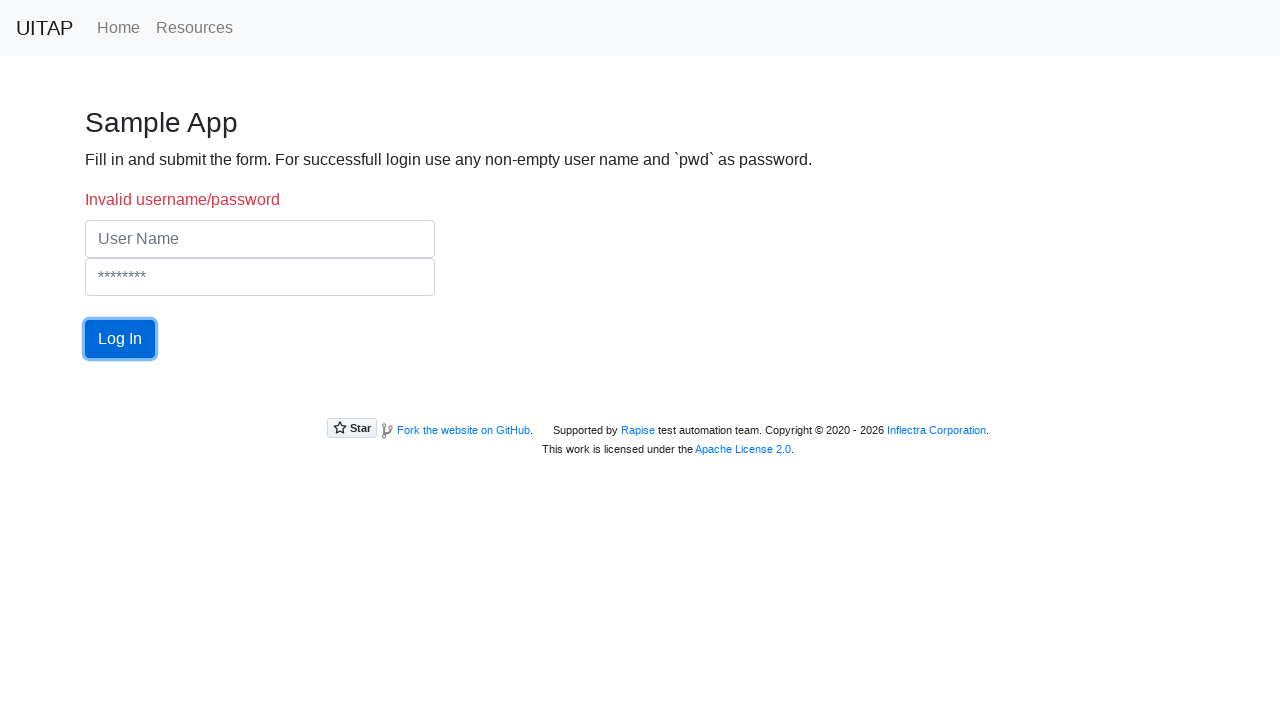

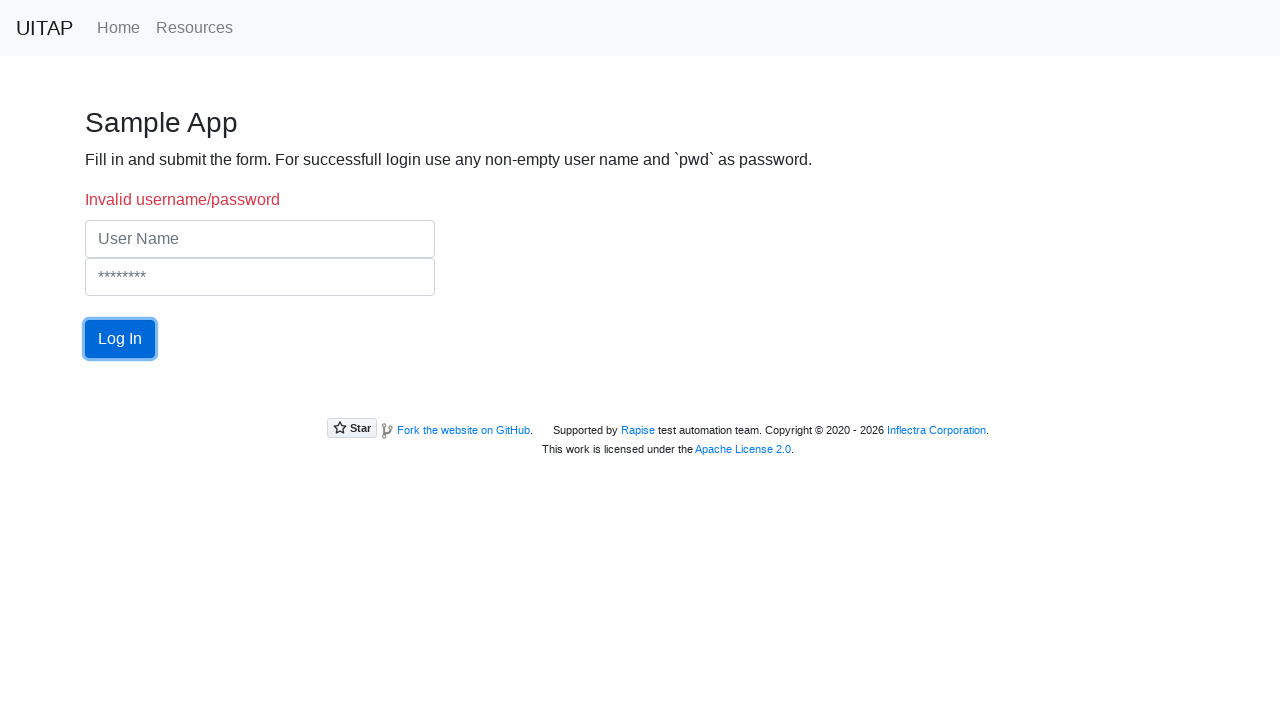